Navigates to a practice form page and fills in the first name field

Starting URL: https://demoqa.com/automation-practice-form

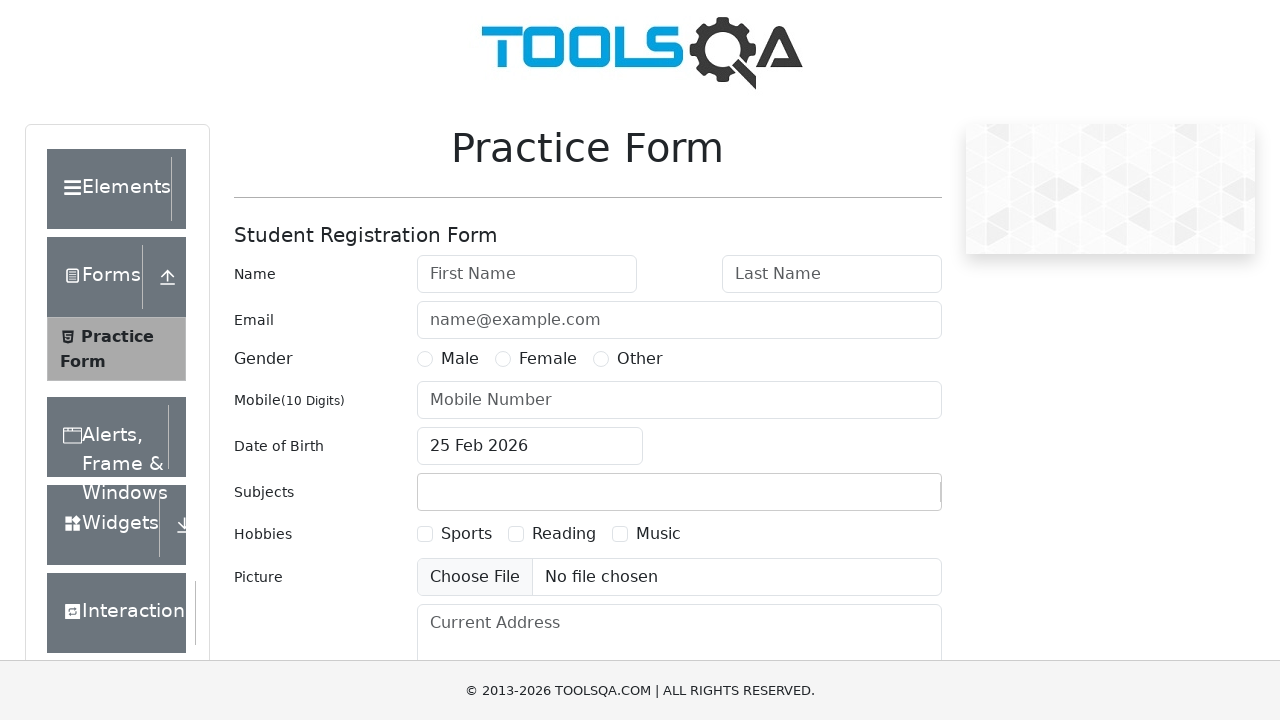

Navigated to practice form page
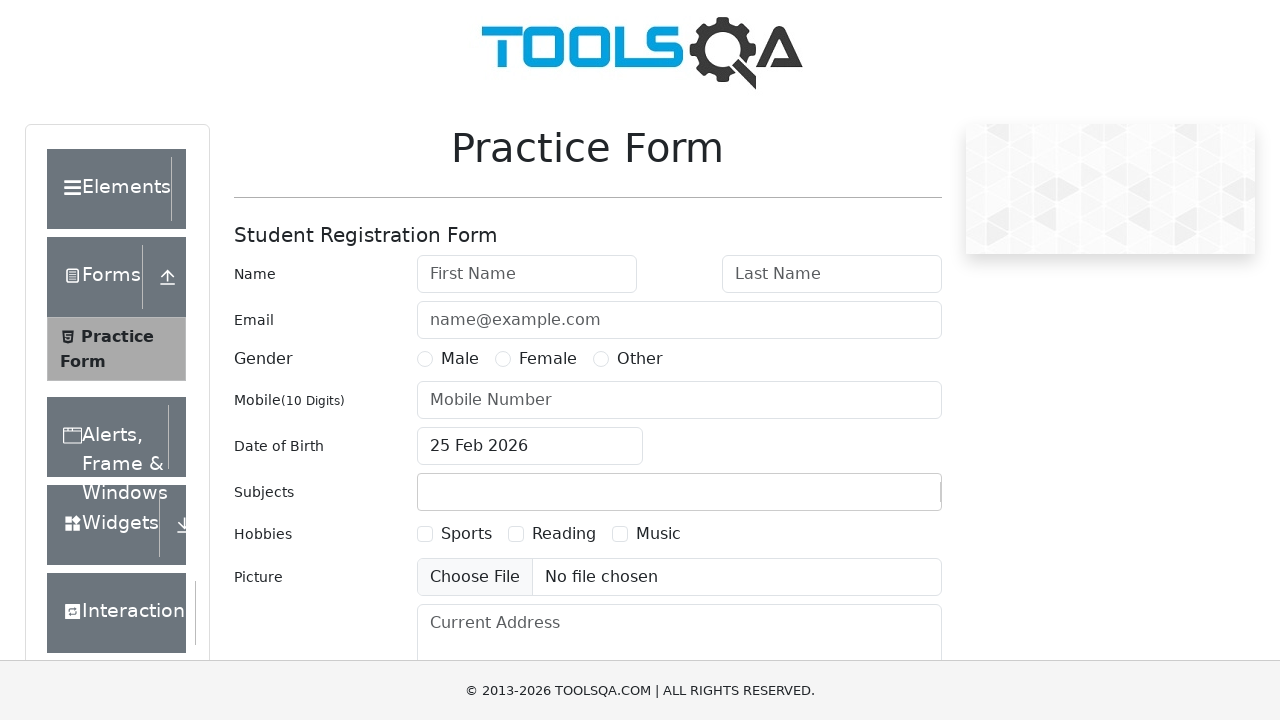

Filled first name field with 'John Smith' on #firstName
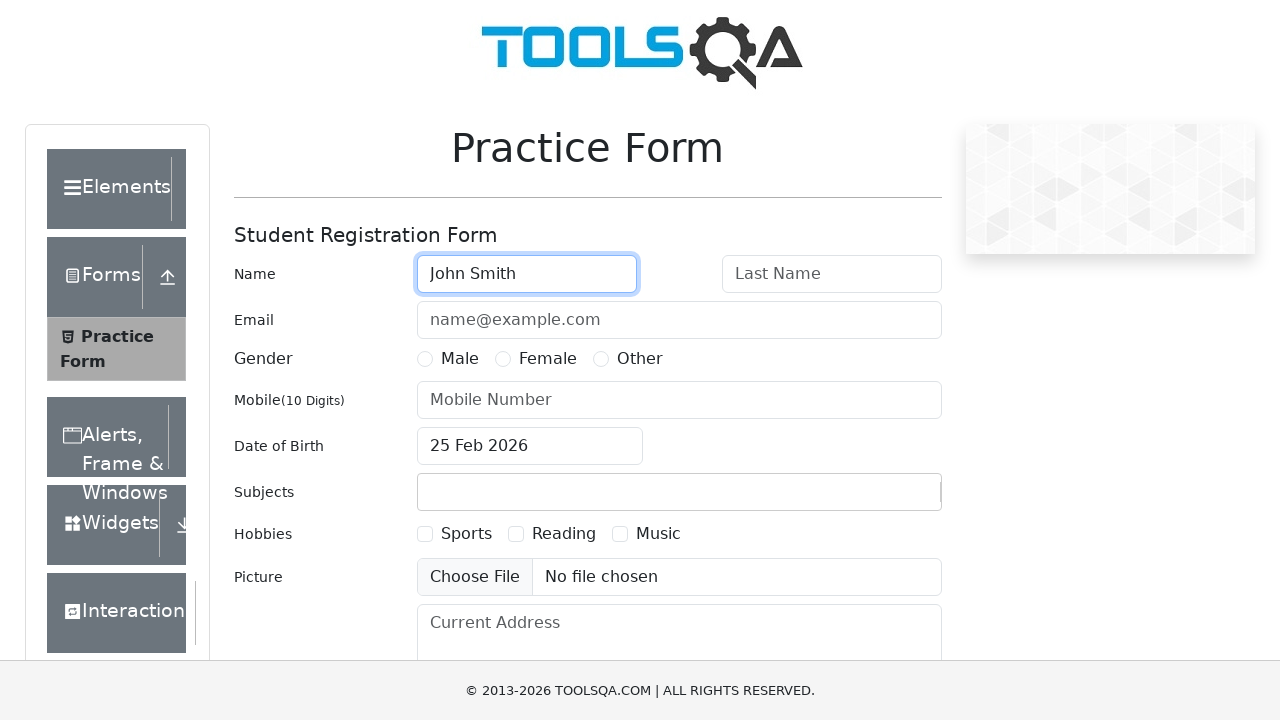

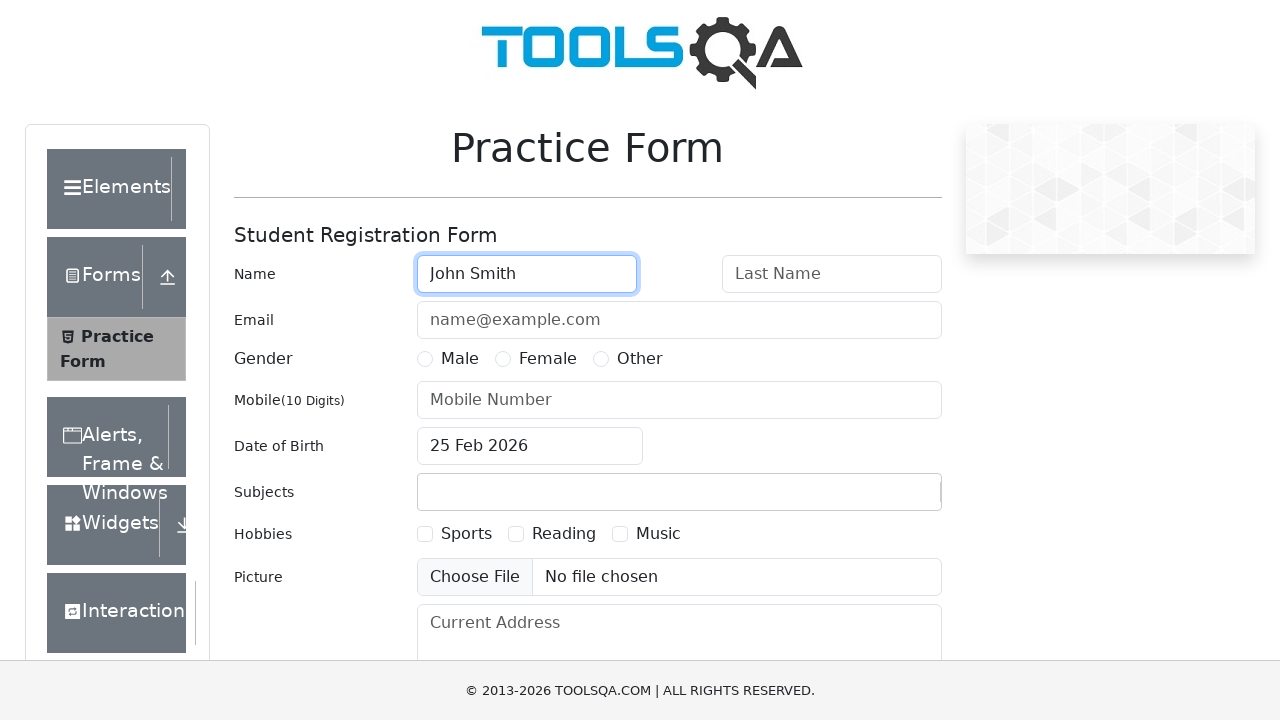